Changes the language of the website from Bengali to English

Starting URL: https://chaldal.com/

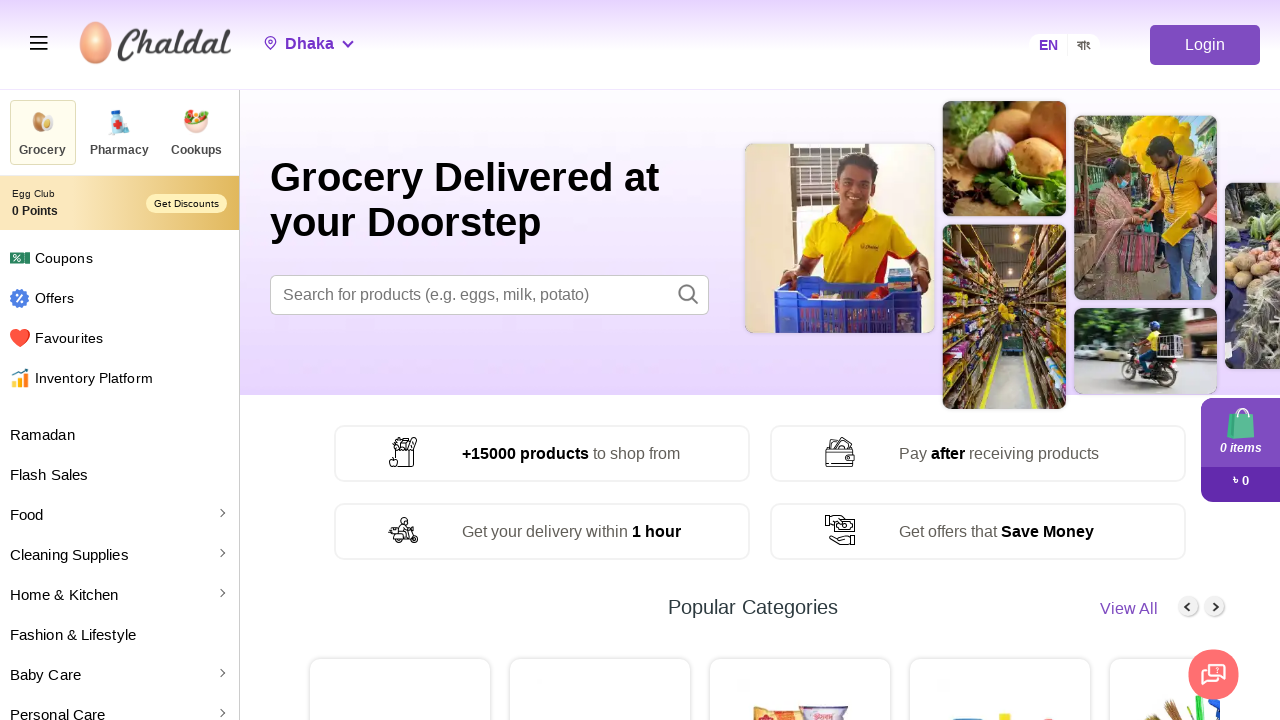

Clicked on Bengali language option at (1077, 44) on xpath=//p[contains(text(),'বাং')]
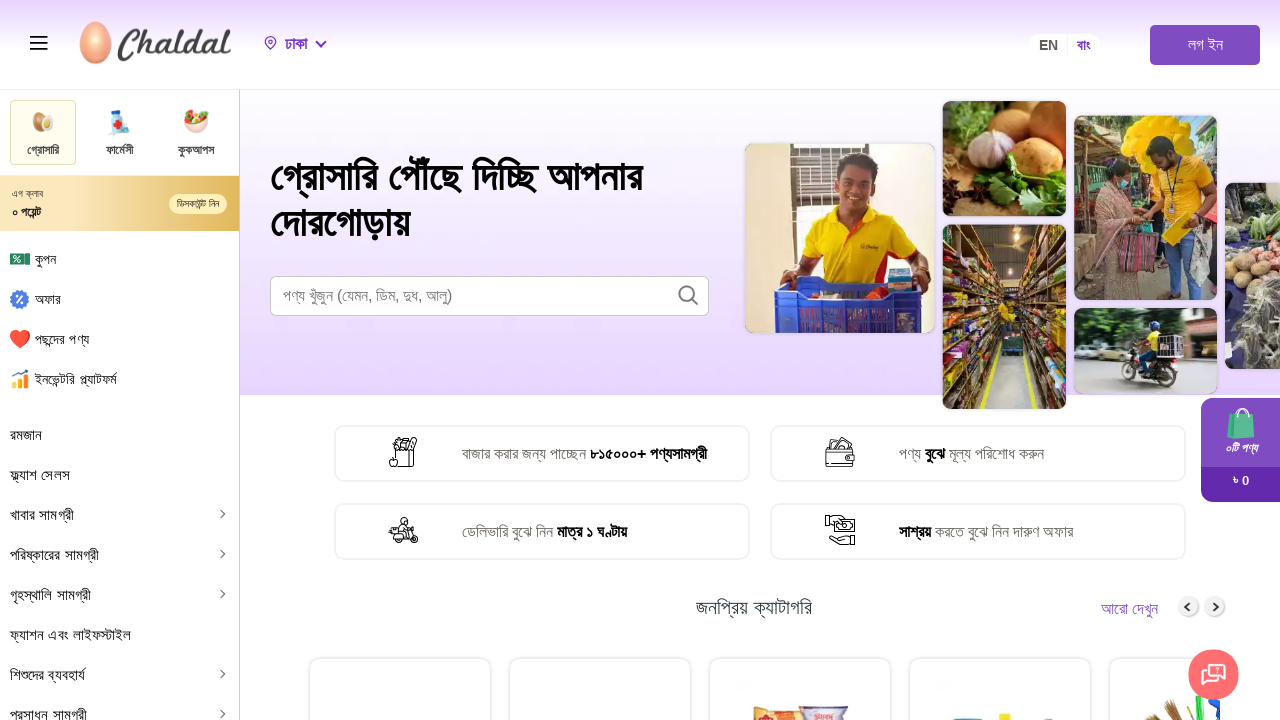

Clicked on English language option to switch back at (1044, 44) on xpath=//p[contains(text(),'EN')]
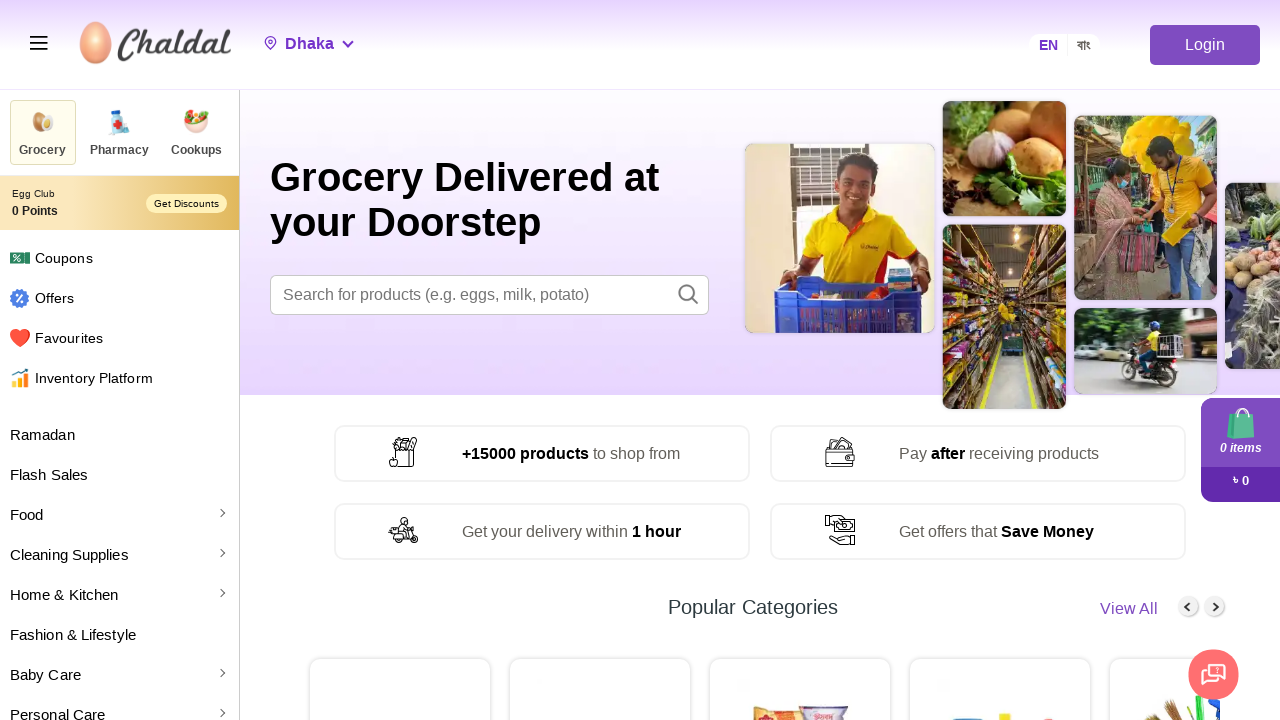

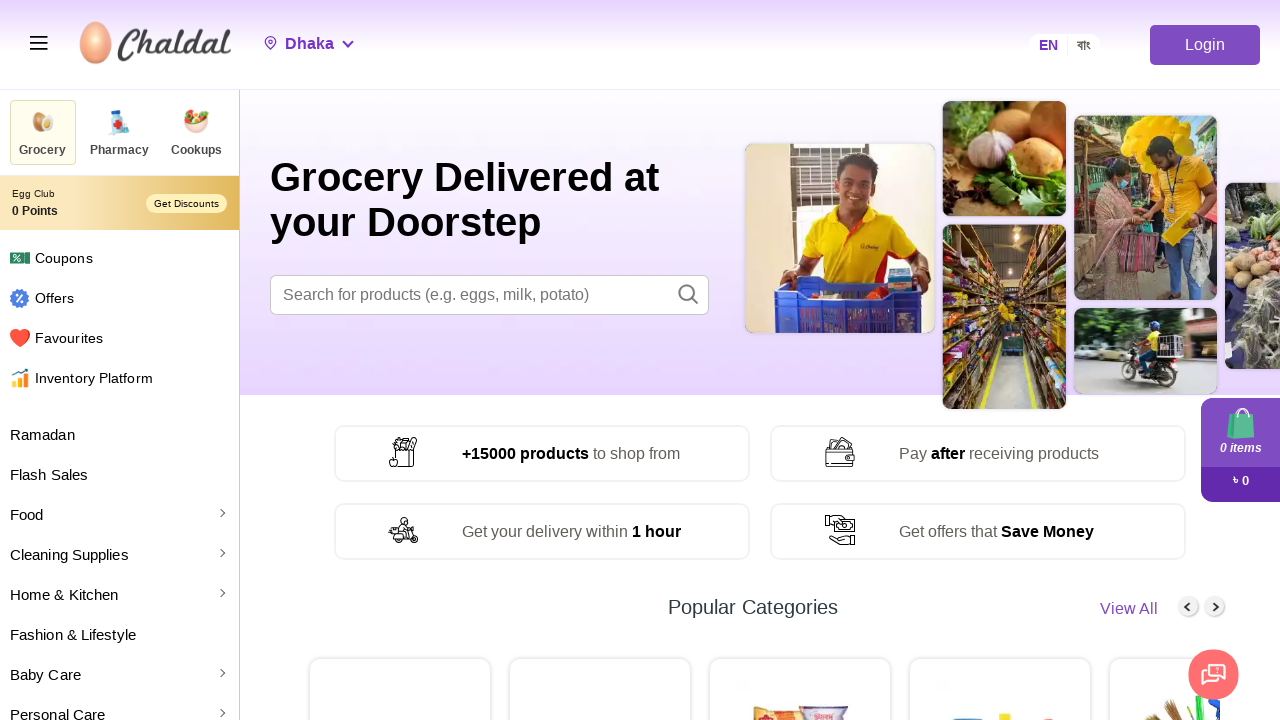